Tests browser window handling by navigating to the DemoQA browser windows page and clicking the tab button to open a new tab

Starting URL: https://demoqa.com/browser-windows

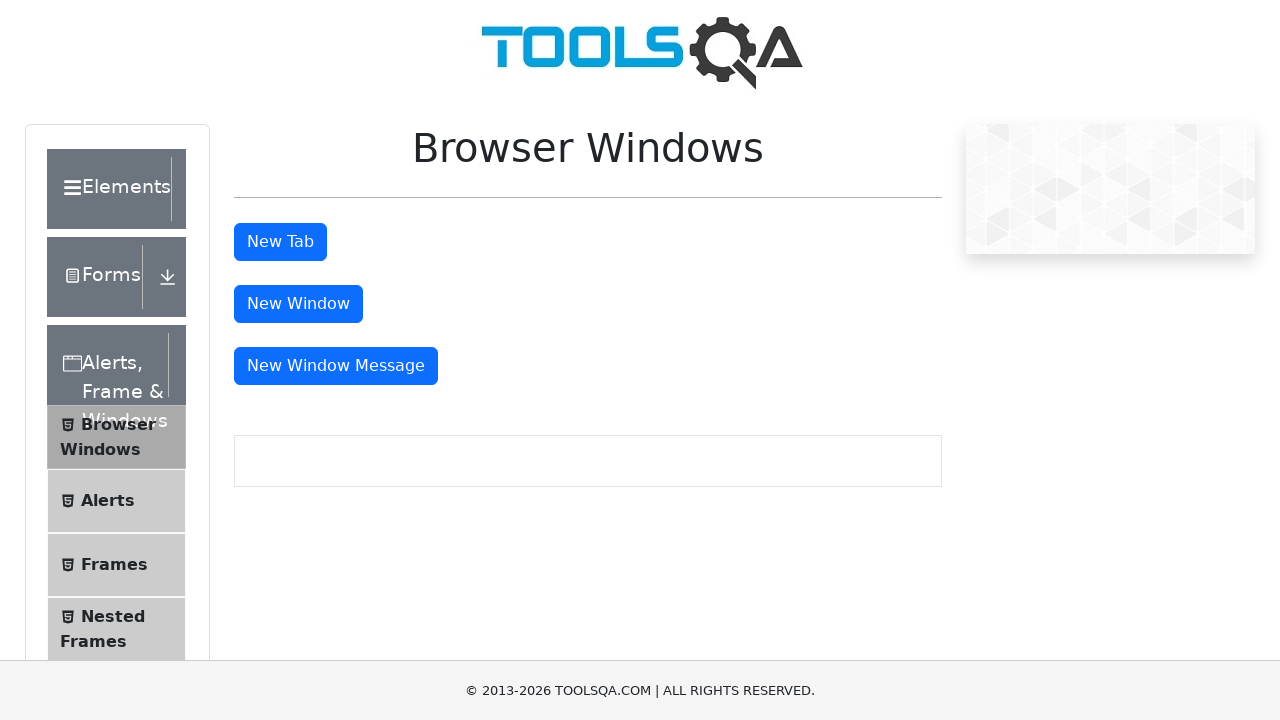

Tab button is visible on the DemoQA browser windows page
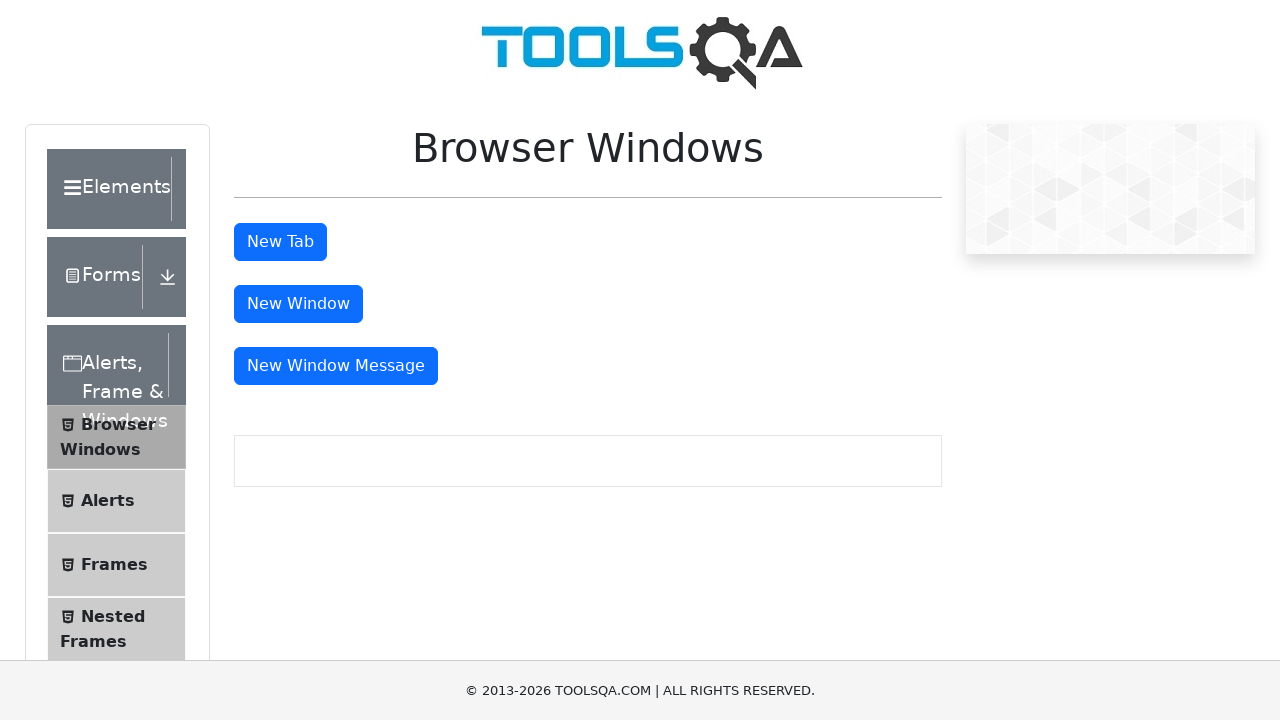

Clicked the New Tab button at (280, 242) on #tabButton
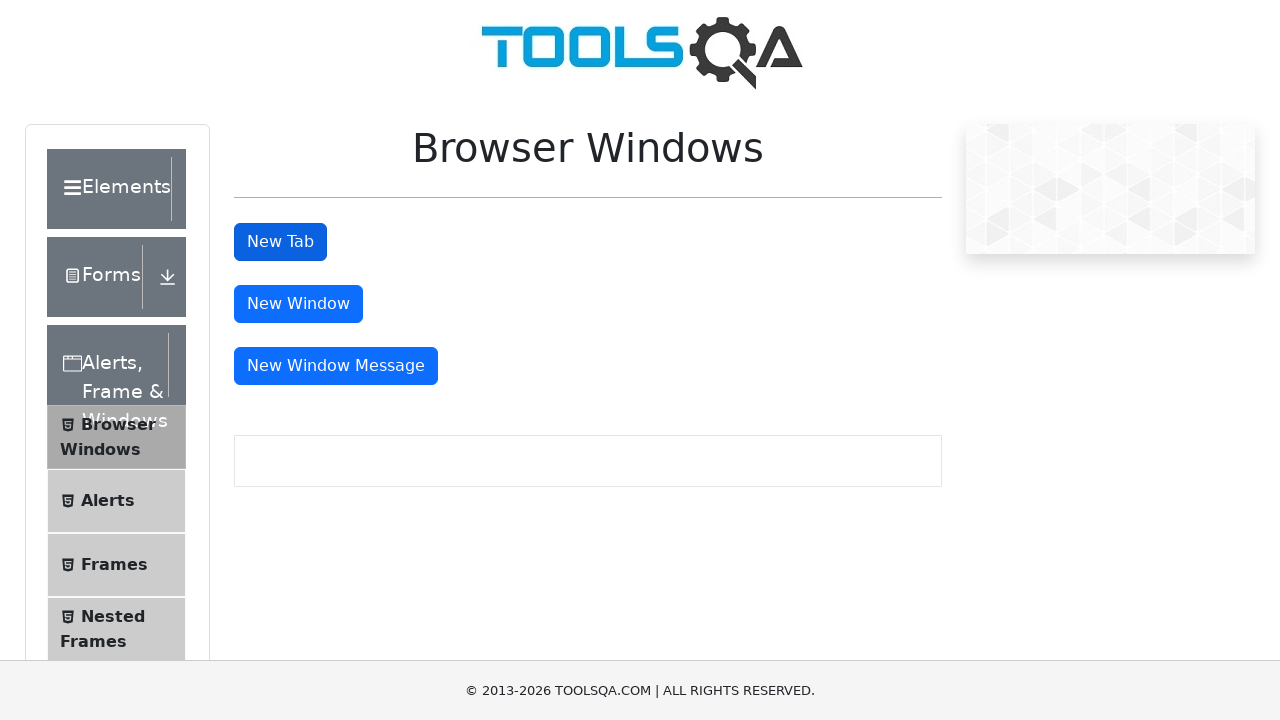

Clicked New Tab button and new tab opened at (280, 242) on #tabButton
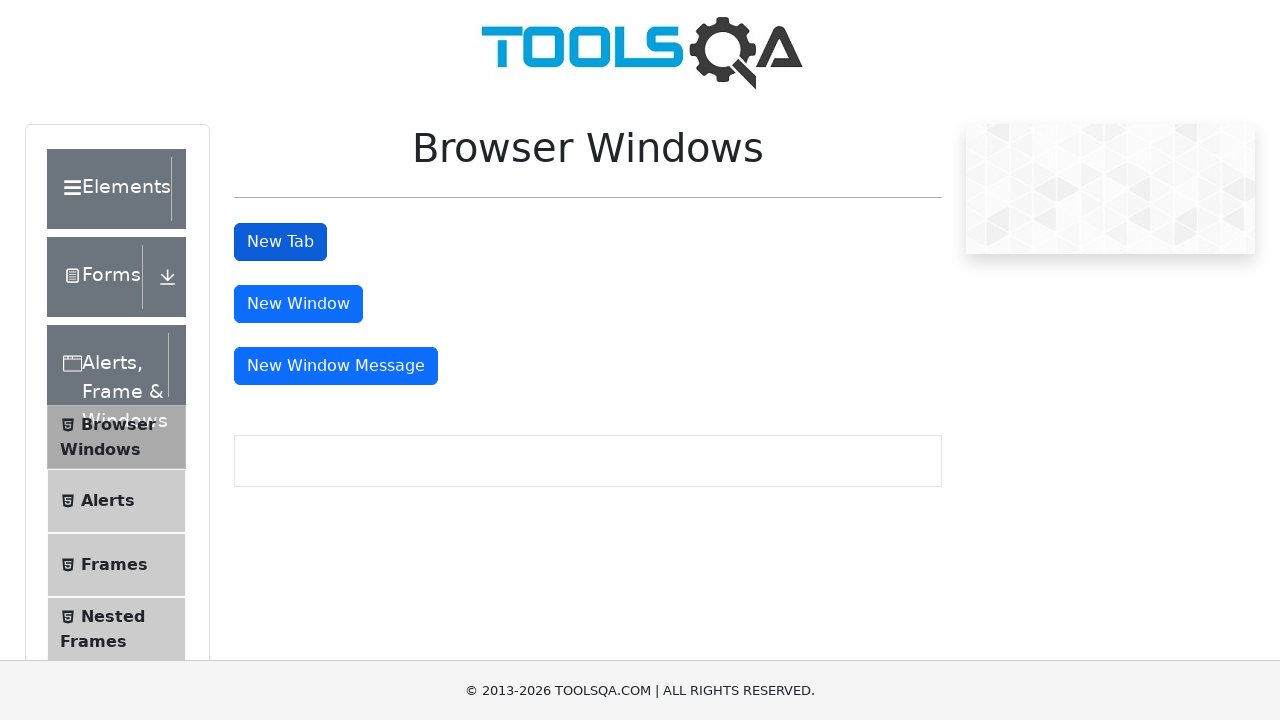

New tab page loaded completely
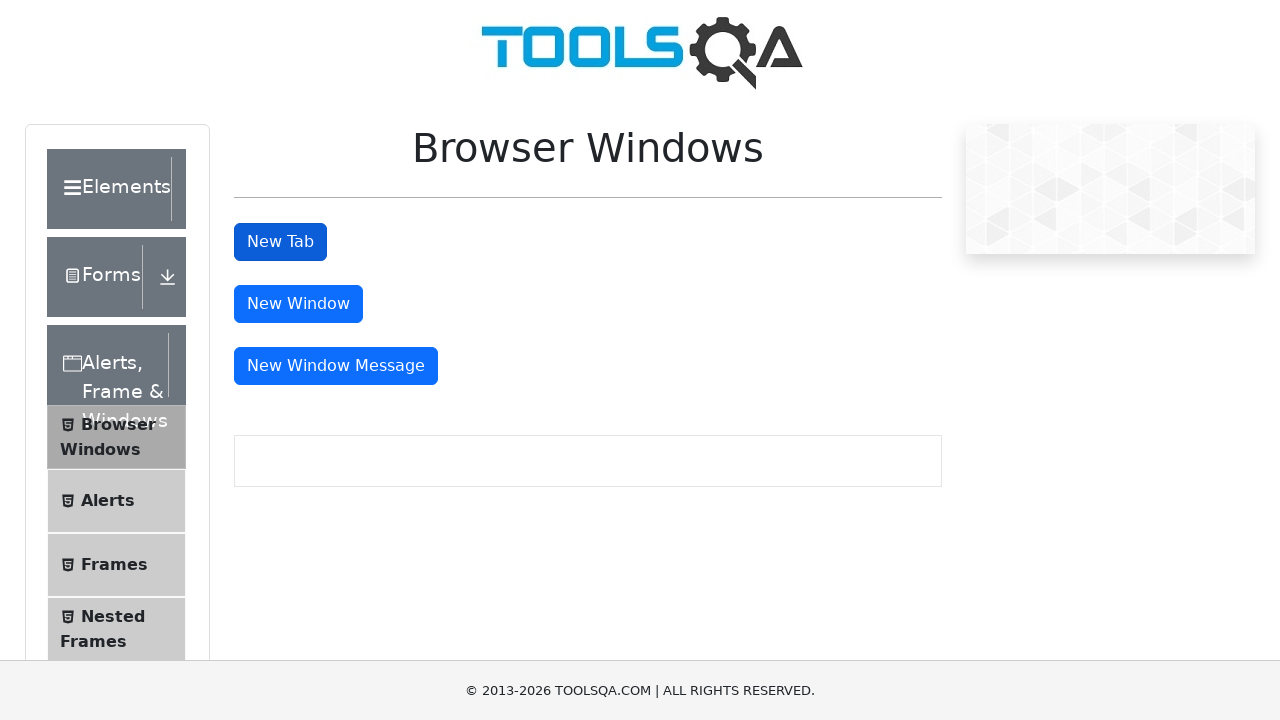

Body element is present and ready for interaction in new tab
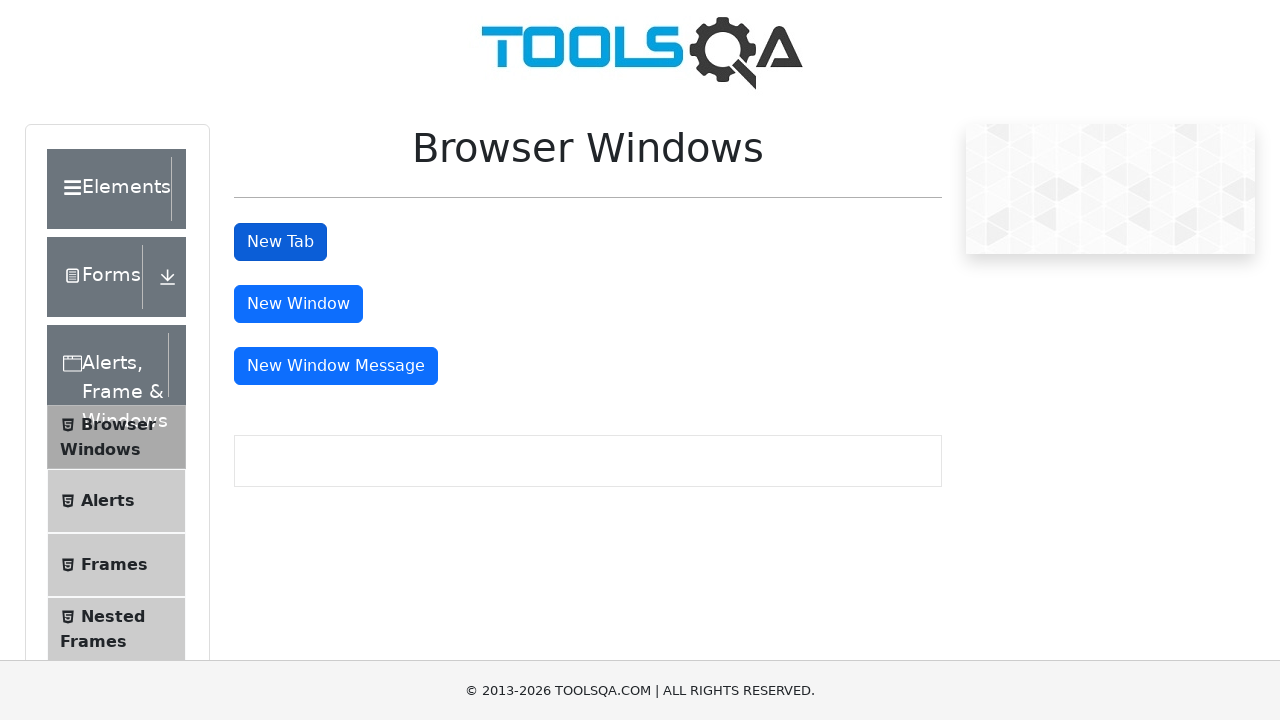

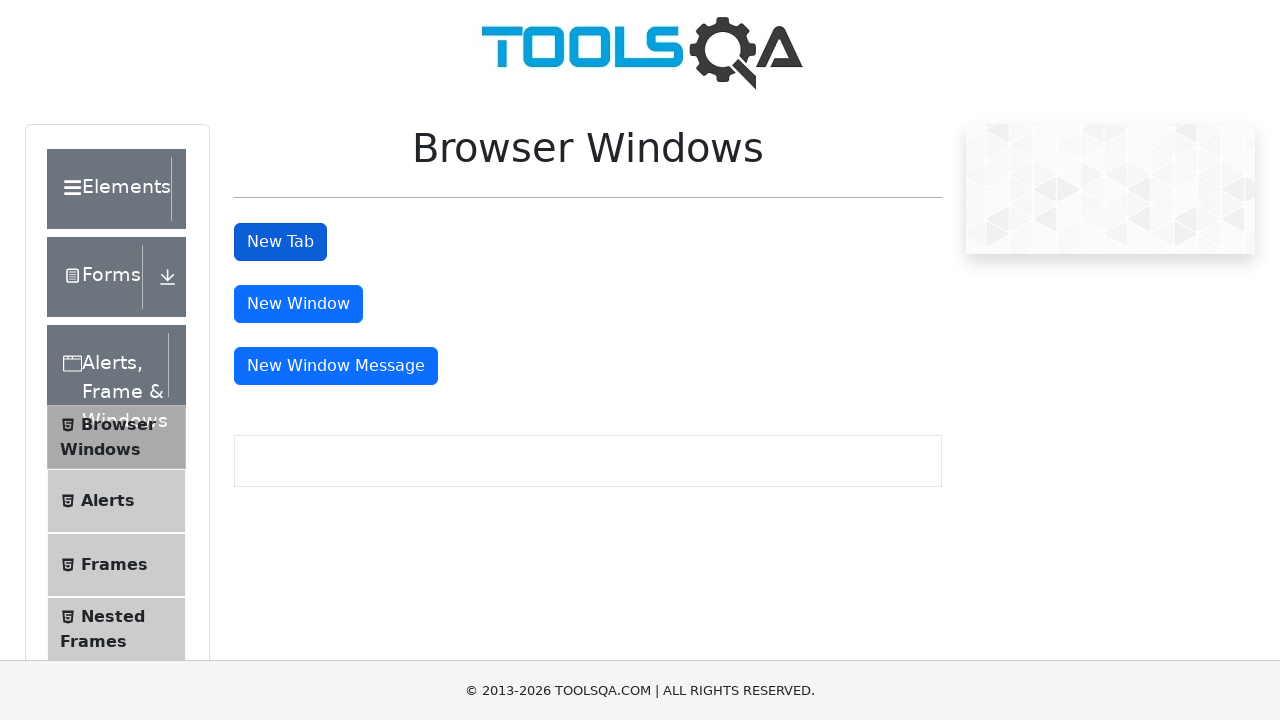